Tests a registration/information form by filling out all fields including first name, last name, gender selection, date of birth, address, email, password, company, role dropdown, job expectations, development preferences, and comments.

Starting URL: https://katalon-test.s3.amazonaws.com/demo-aut/dist/html/form.html

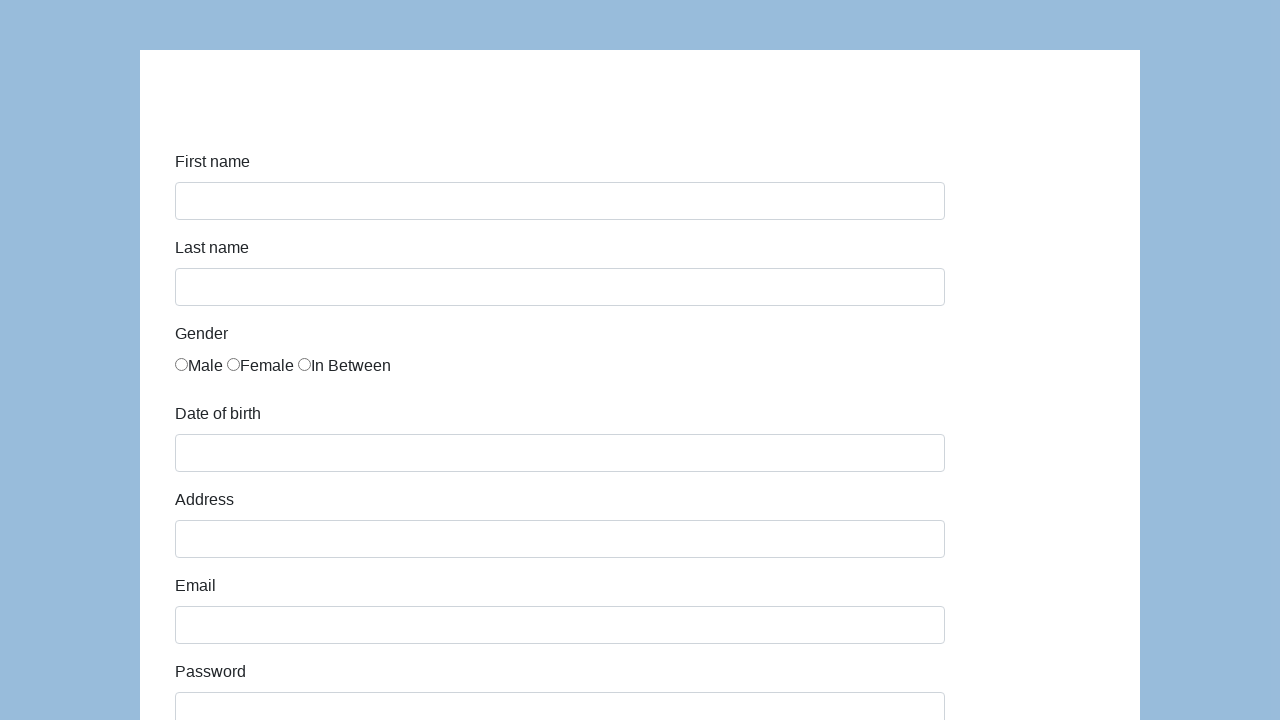

Filled first name field with 'Karol' on #first-name
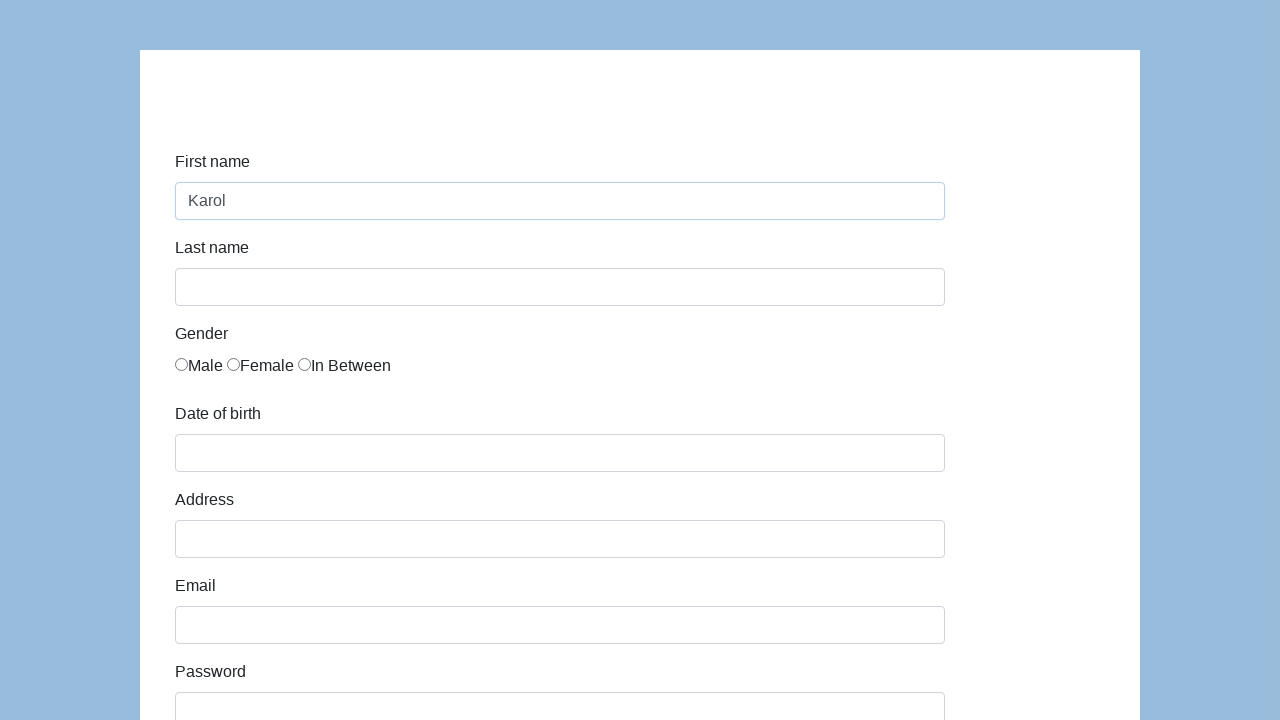

Filled last name field with 'Kowalski' on #last-name
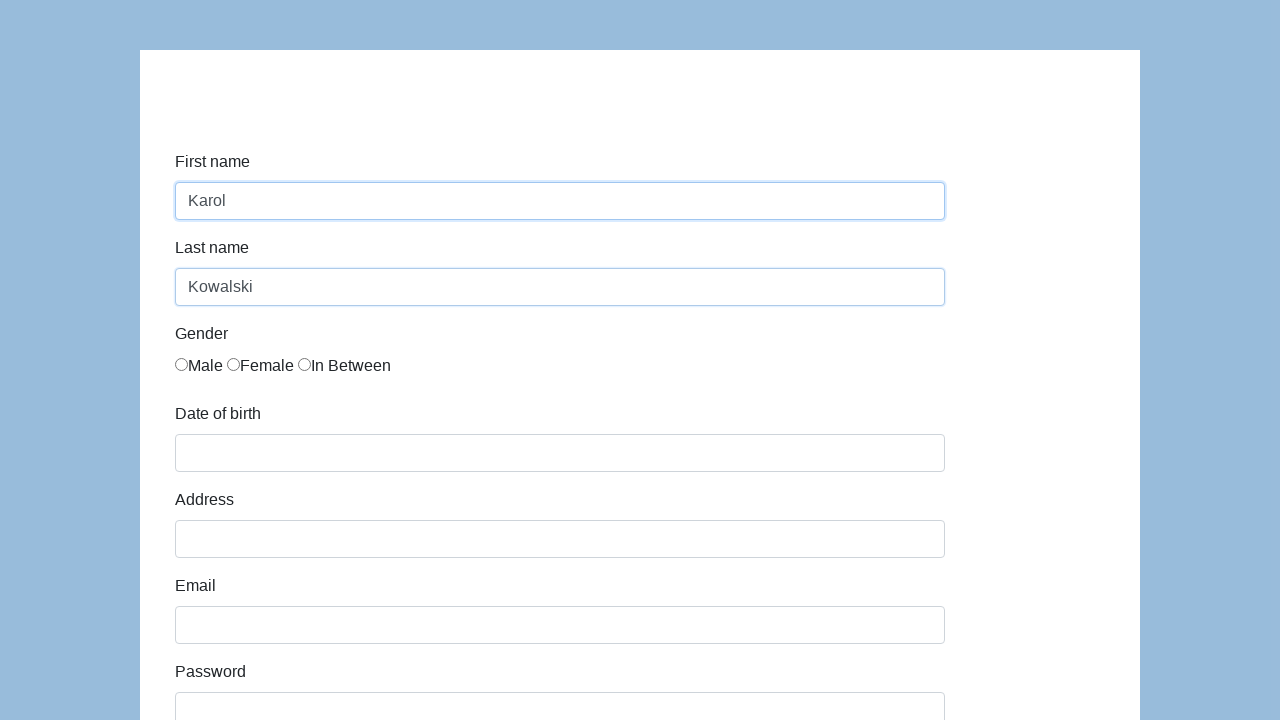

Selected Male gender option at (182, 364) on input[name='gender'] >> nth=0
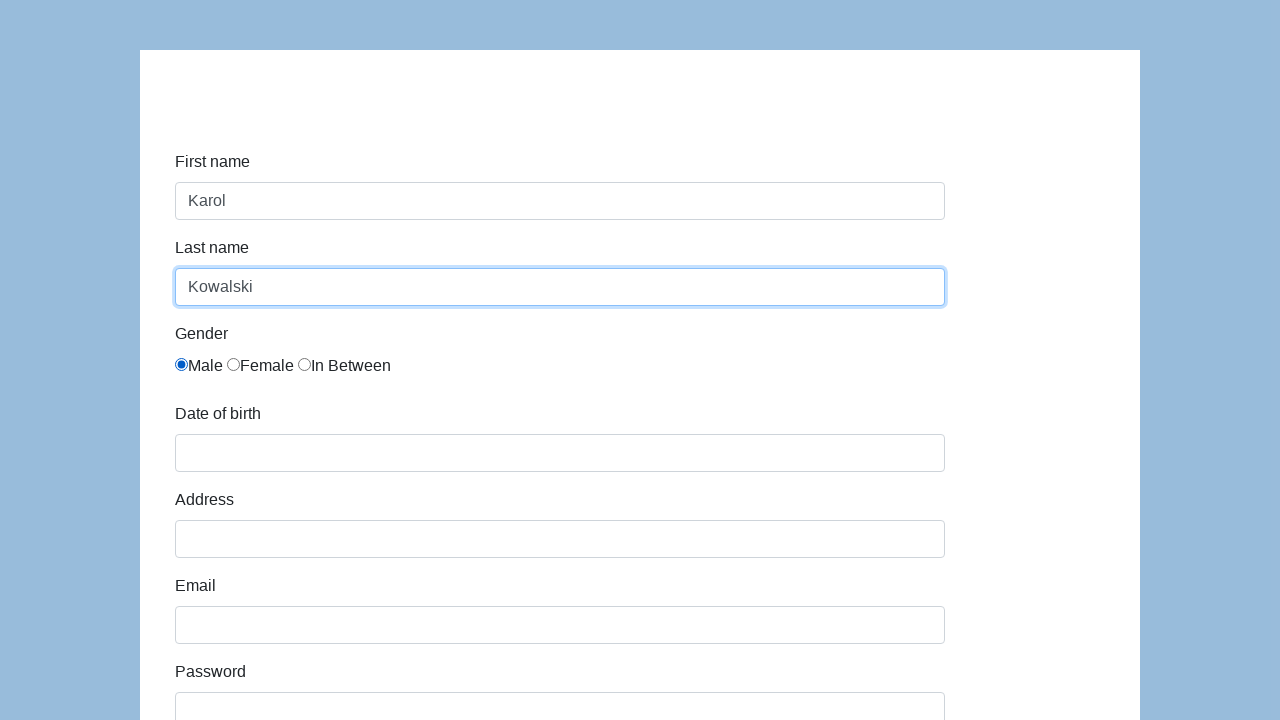

Filled date of birth field with '05/22/2010' on #dob
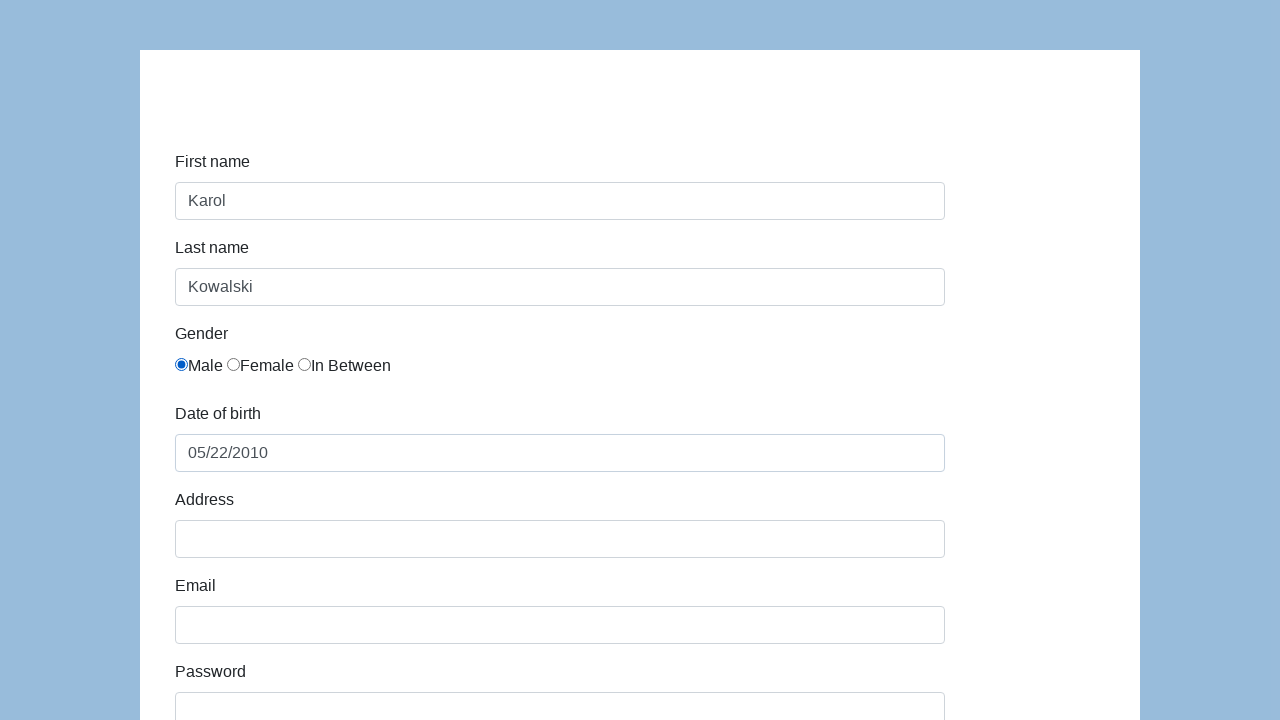

Clicked address field to dismiss calendar at (560, 539) on #address
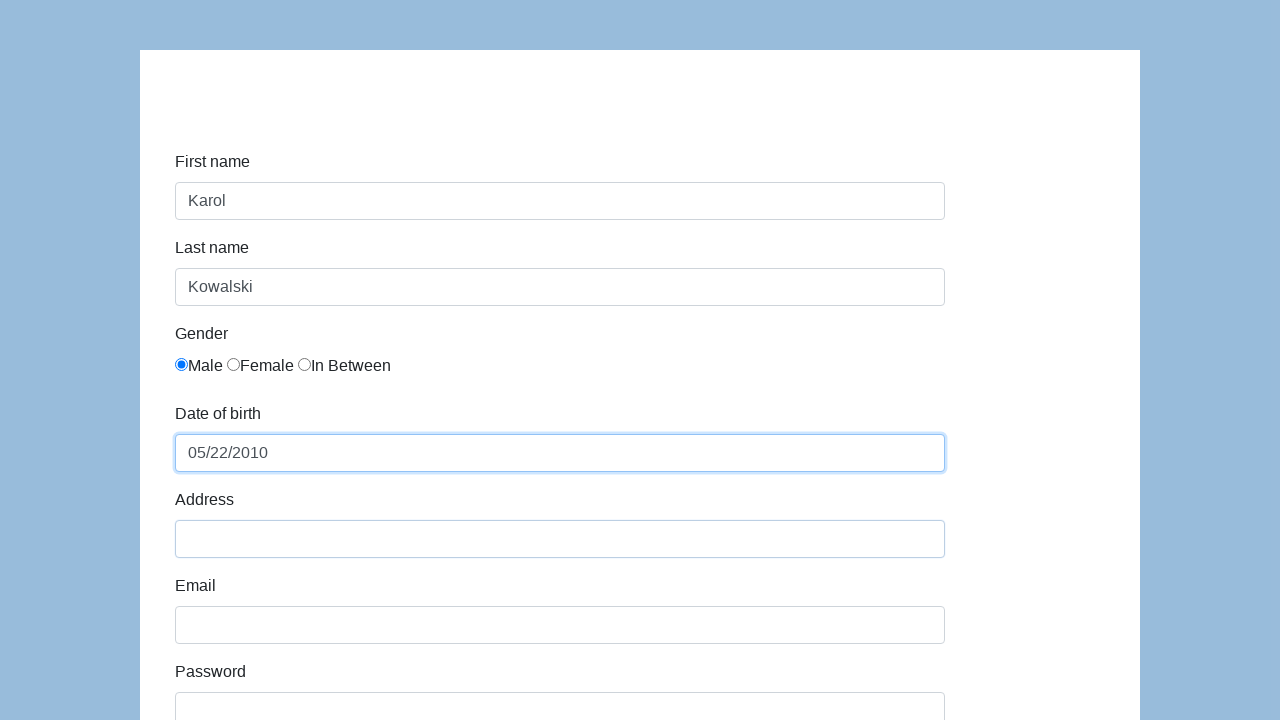

Filled address field with 'Prosta 51' on #address
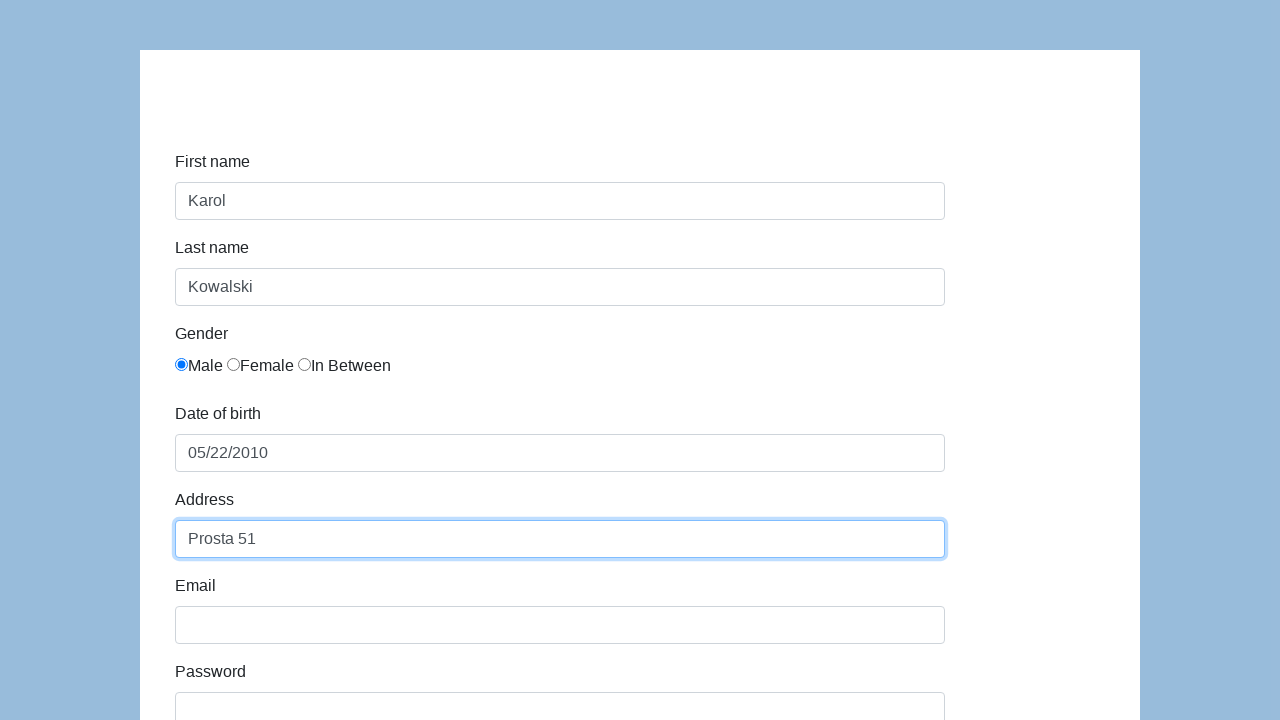

Filled email field with 'karol.kowalski@mailinator.com' on #email
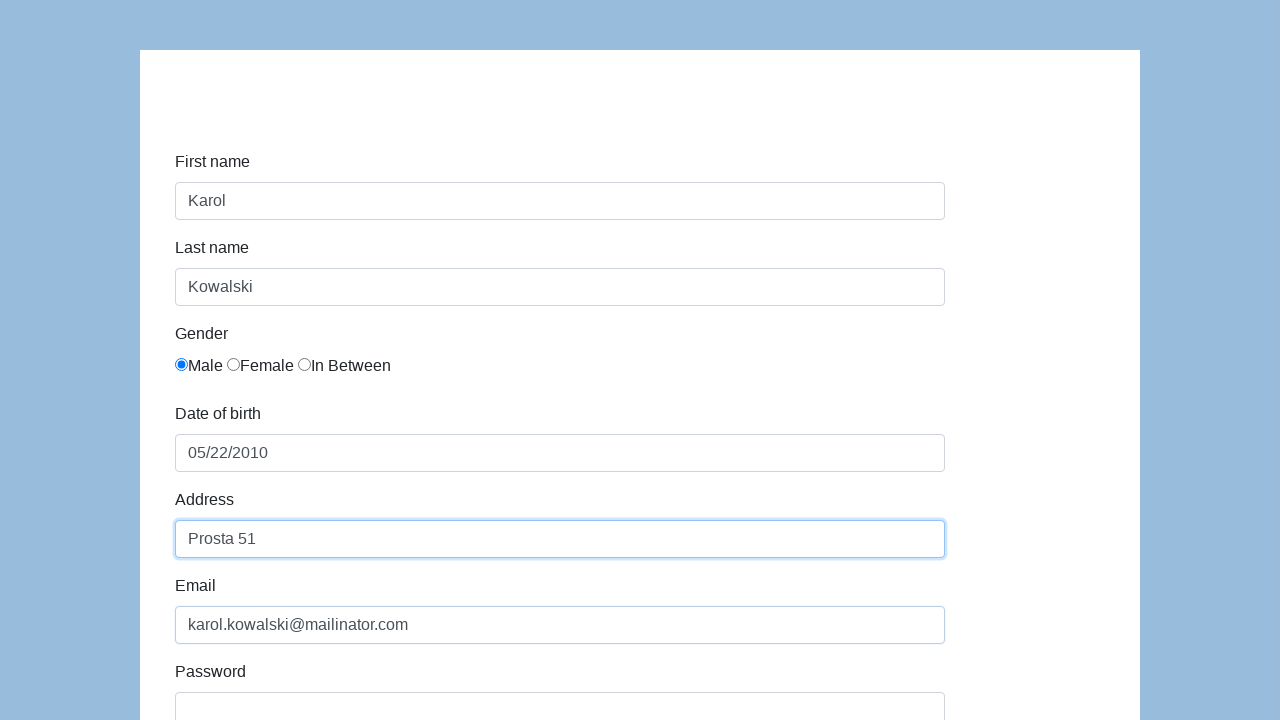

Filled password field with 'pas123' on #password
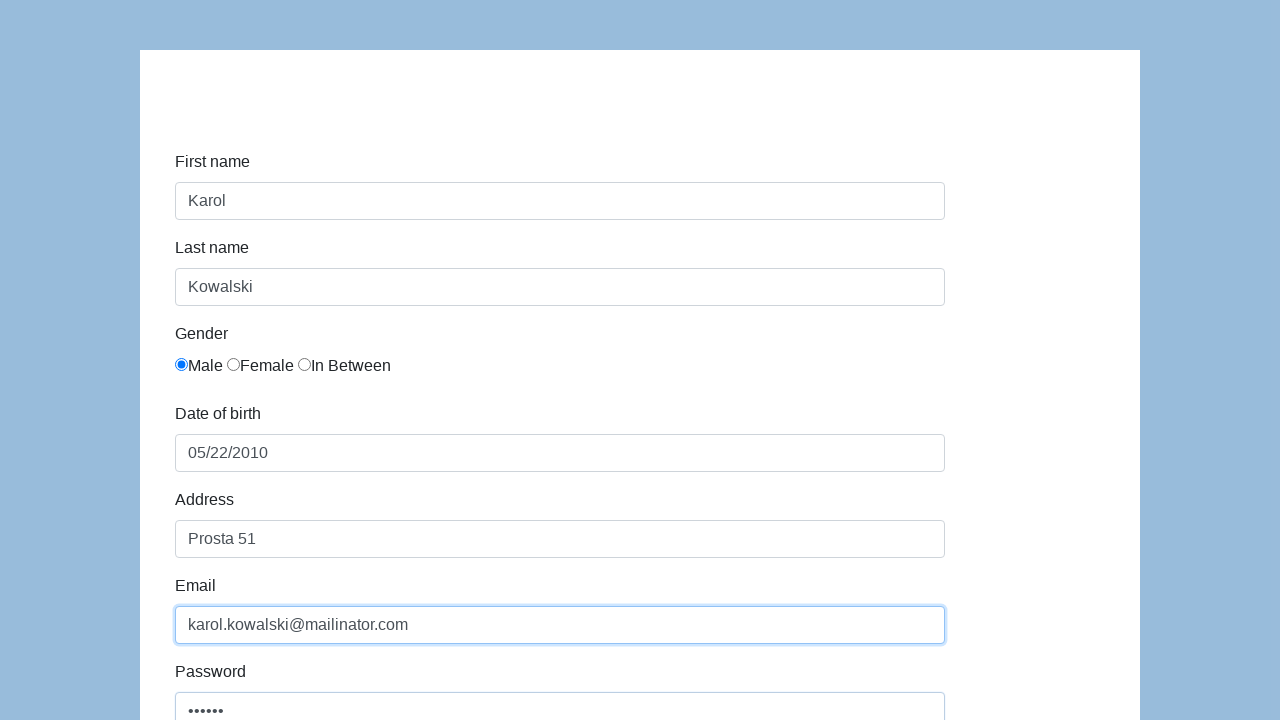

Filled company field with 'Coders Lab' on #company
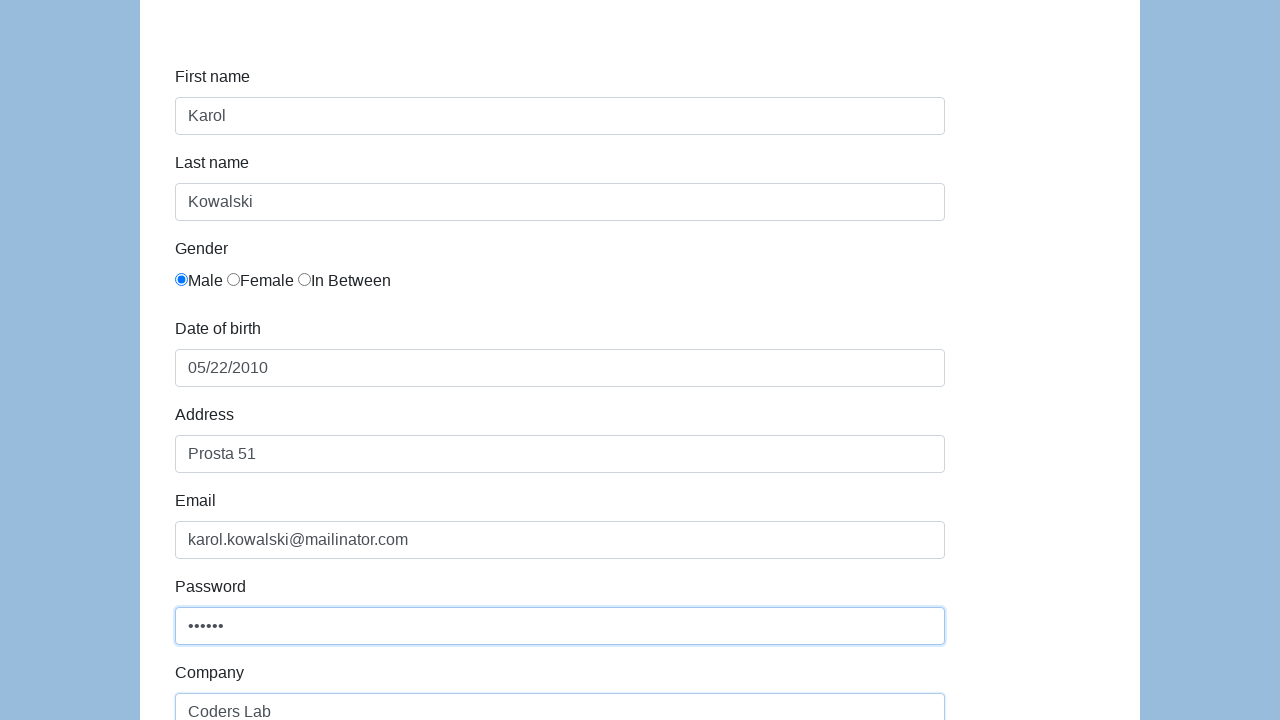

Selected 'QA' from role dropdown on #role
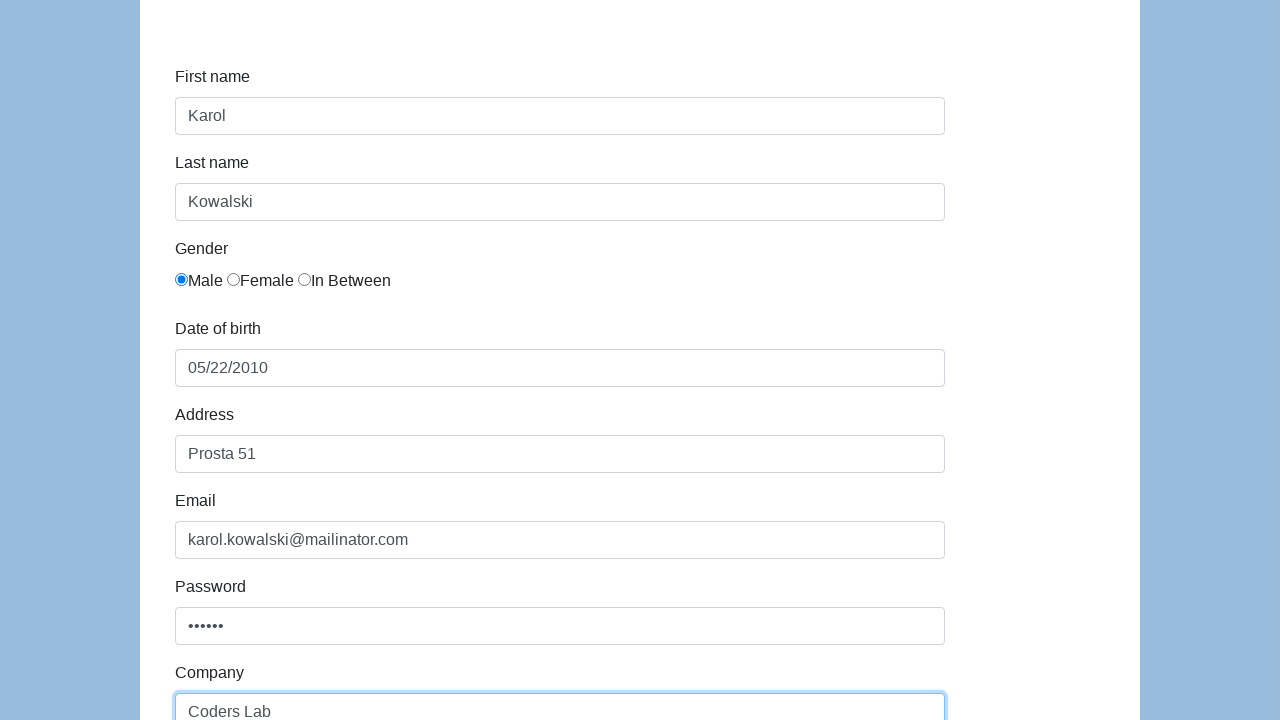

Selected 5th job expectation option at (560, 360) on #expectation option >> nth=4
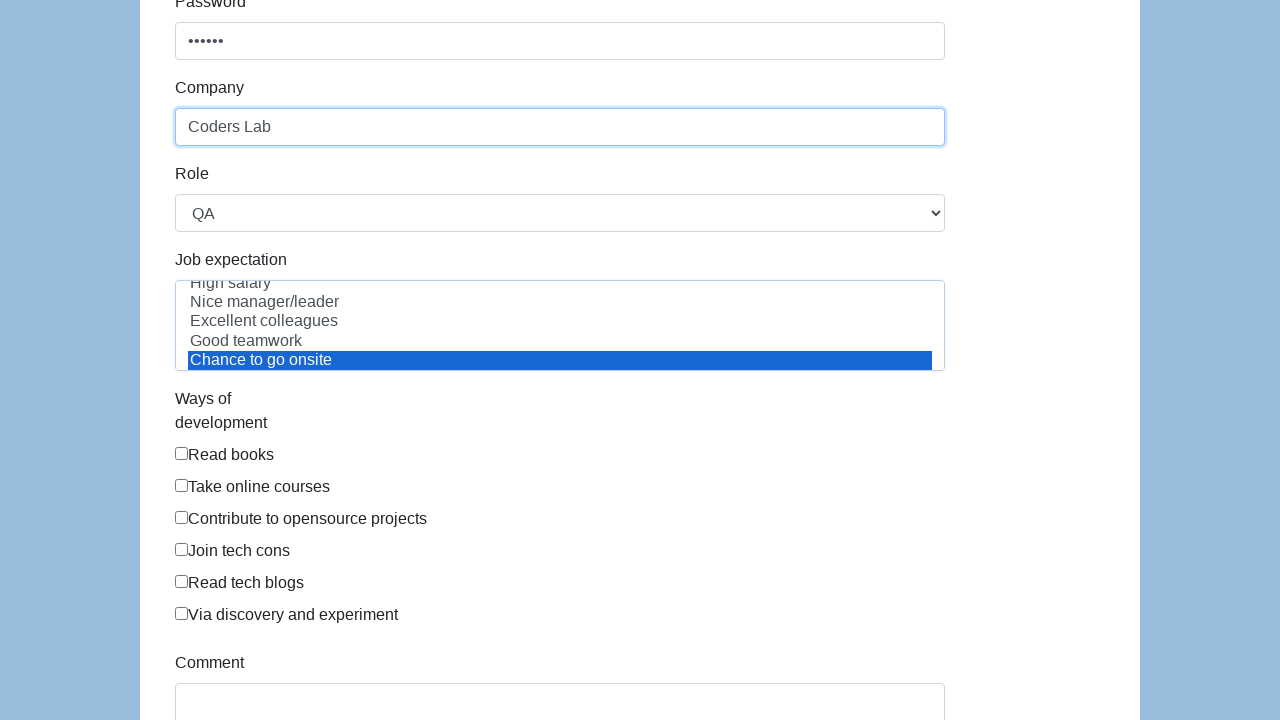

Selected 3rd development preference checkbox at (182, 517) on #infoForm >> div:nth-child(11) >> div >> div:nth-child(3) >> label >> input
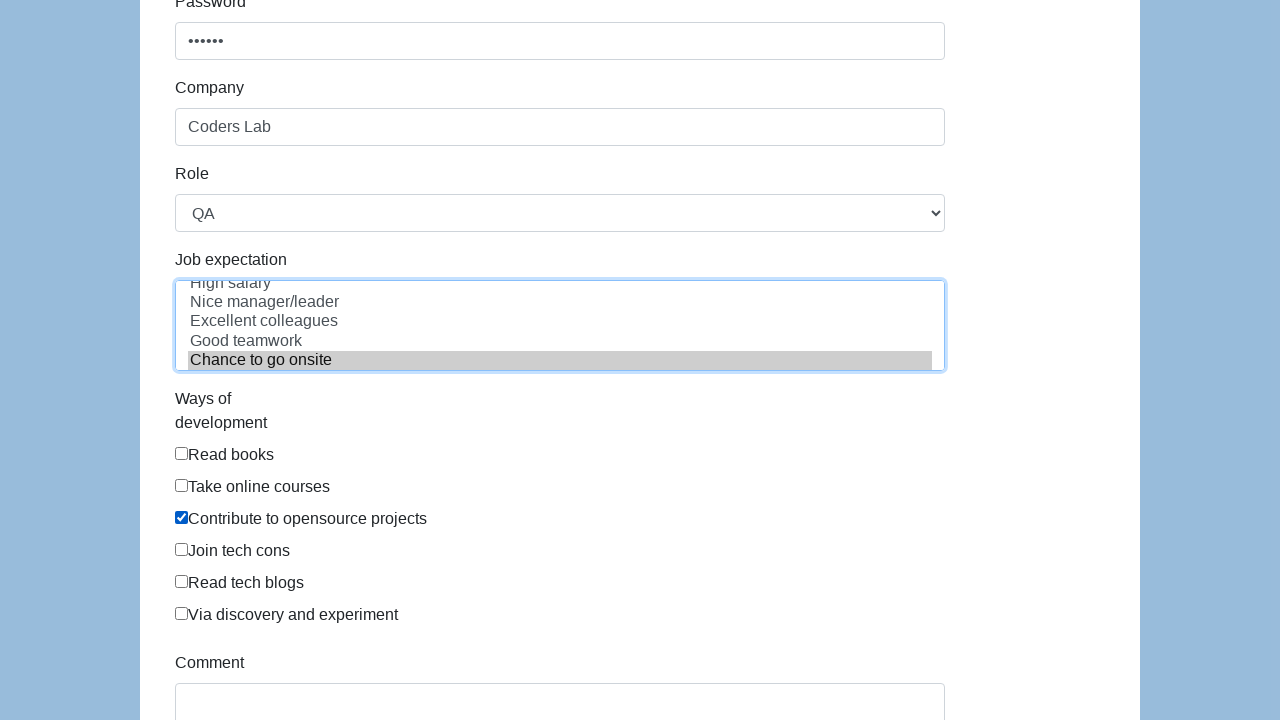

Filled comment field with 'To jest mój pierwszy automat testowy.' on #comment
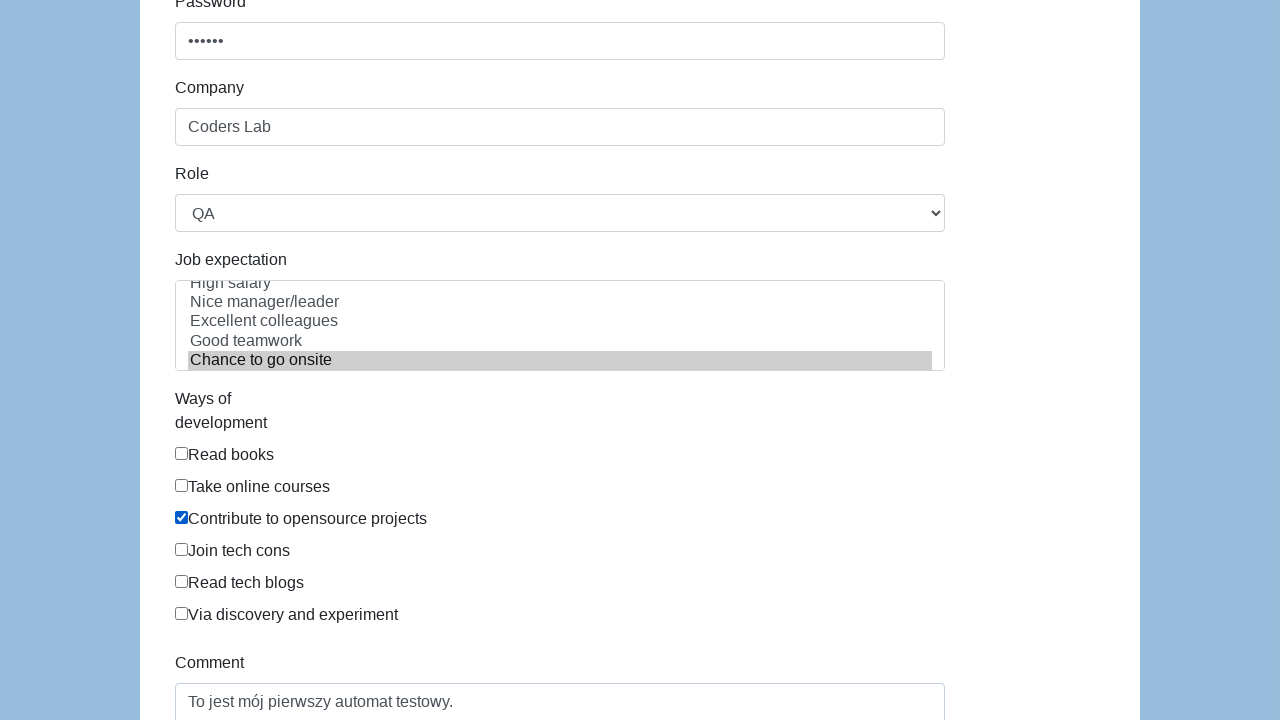

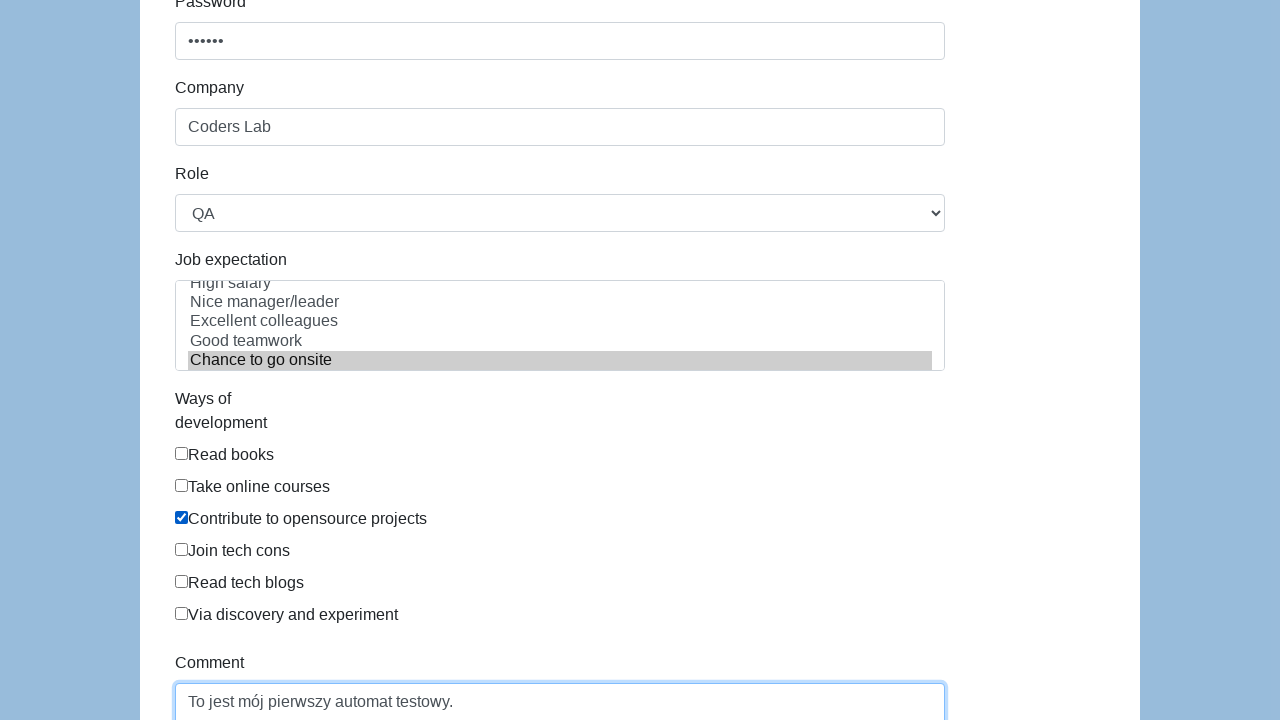